Navigates to a blog website and verifies that an image element is present on the page

Starting URL: https://ohenziblog.com

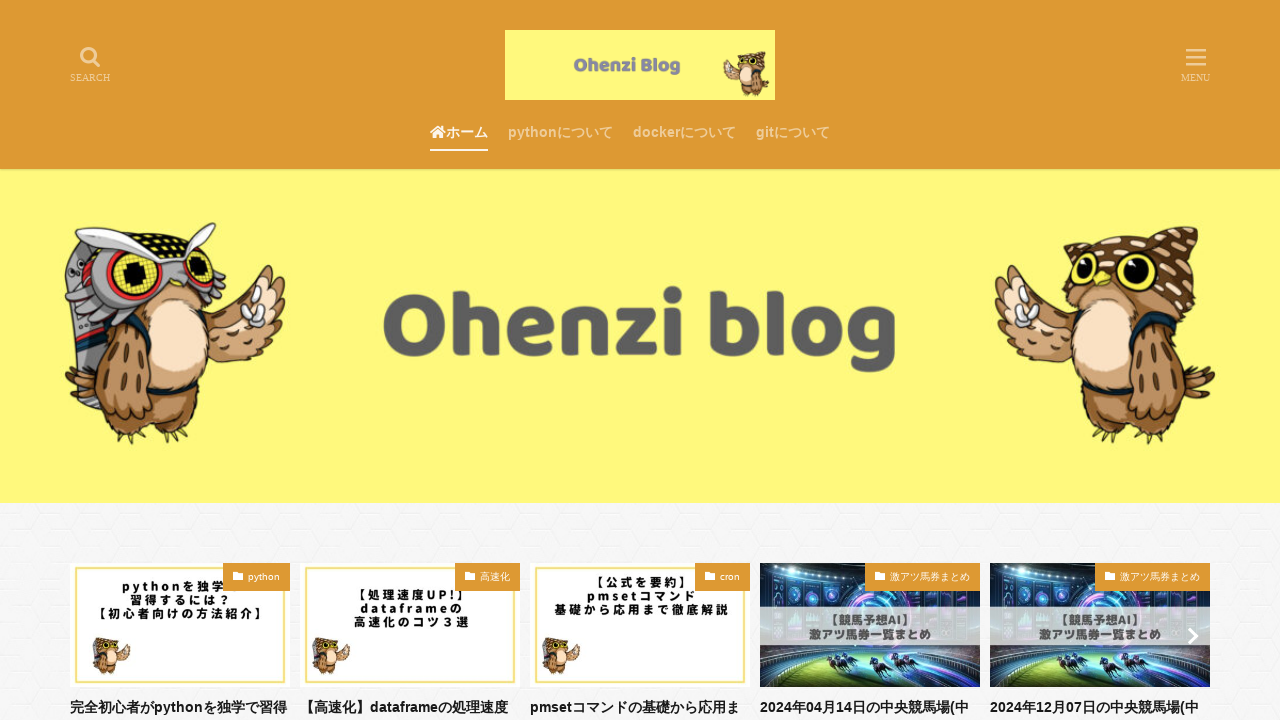

Navigated to https://ohenziblog.com
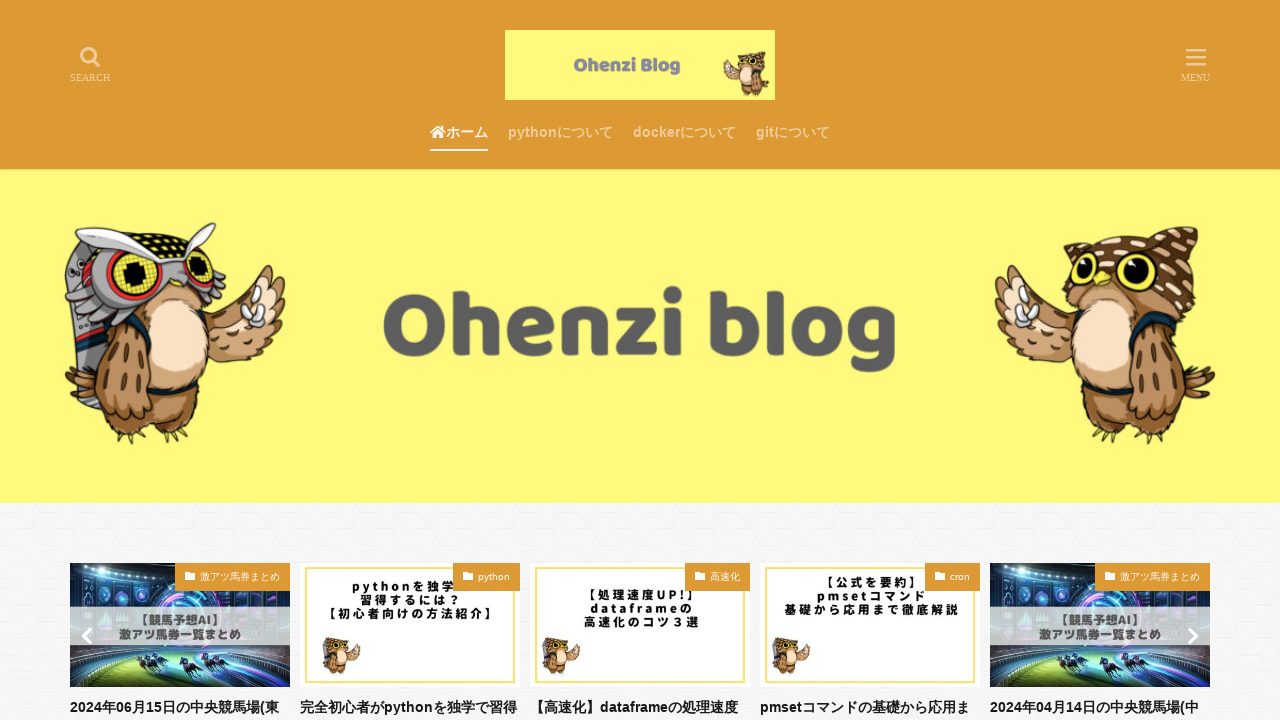

Image element loaded on page
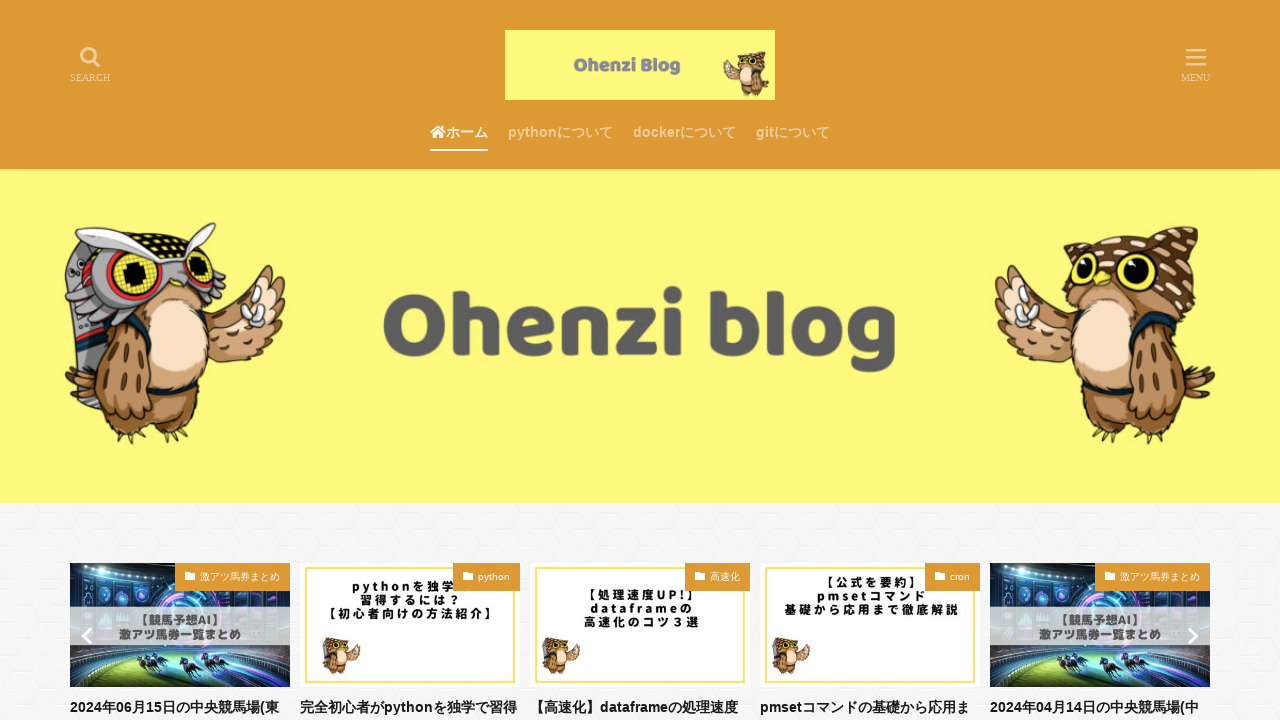

Located first image element
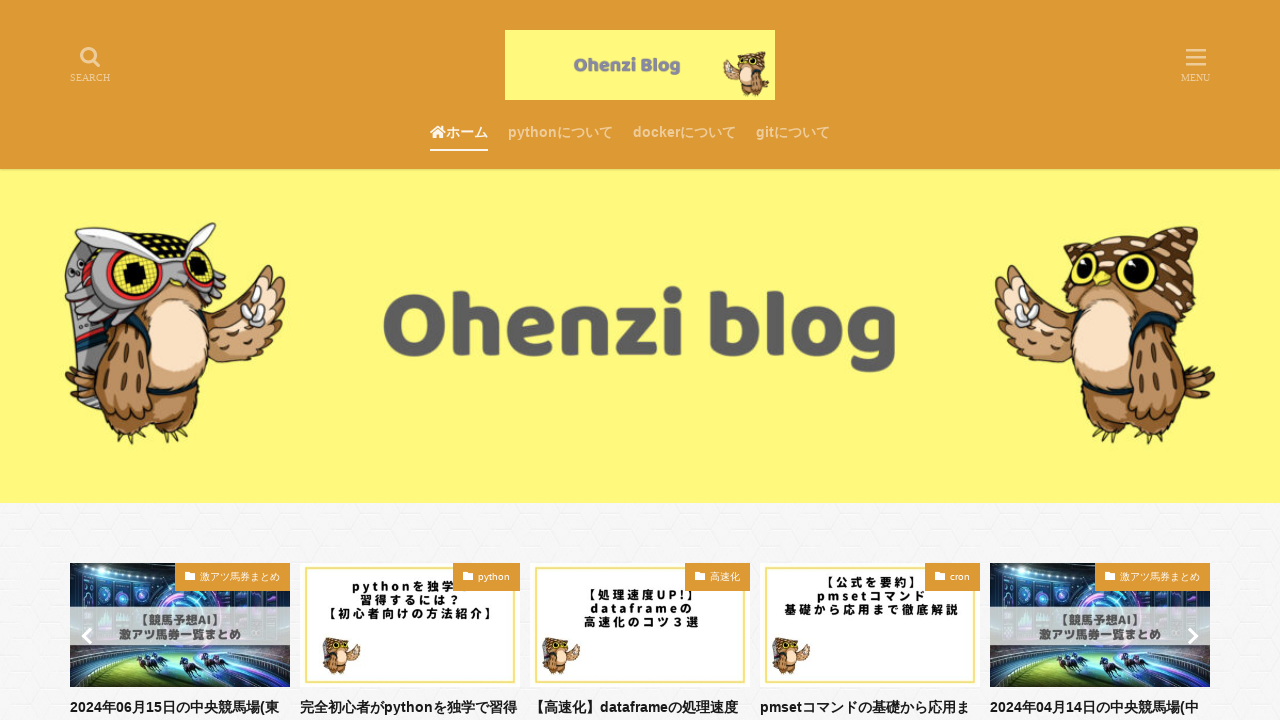

Image element is visible
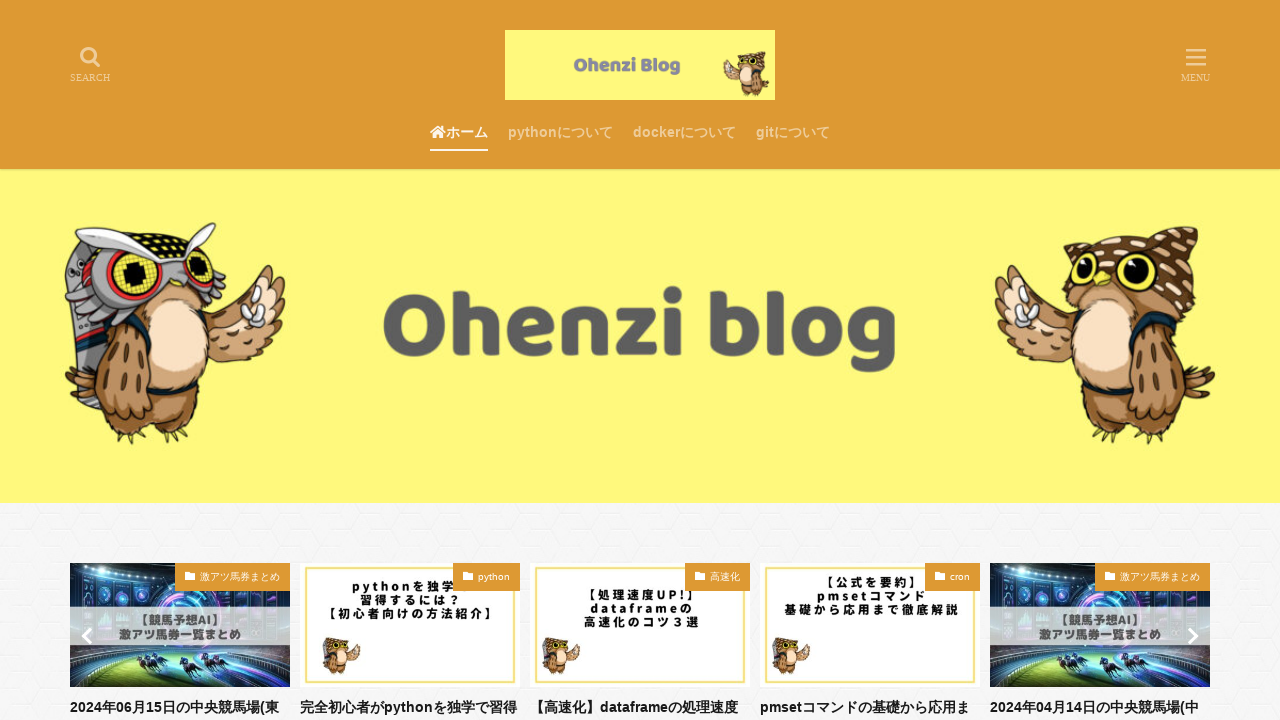

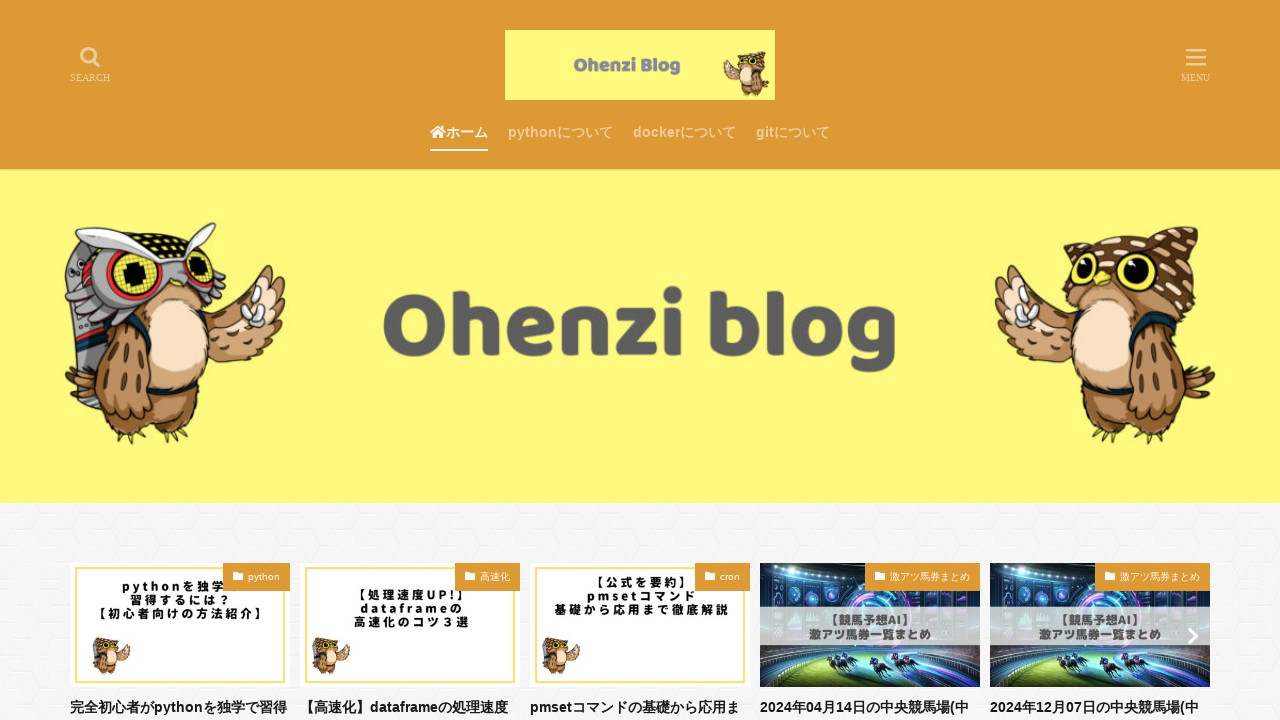